Tests the search functionality on gudworld.in by clicking the search icon and searching for a product

Starting URL: https://gudworld.in/

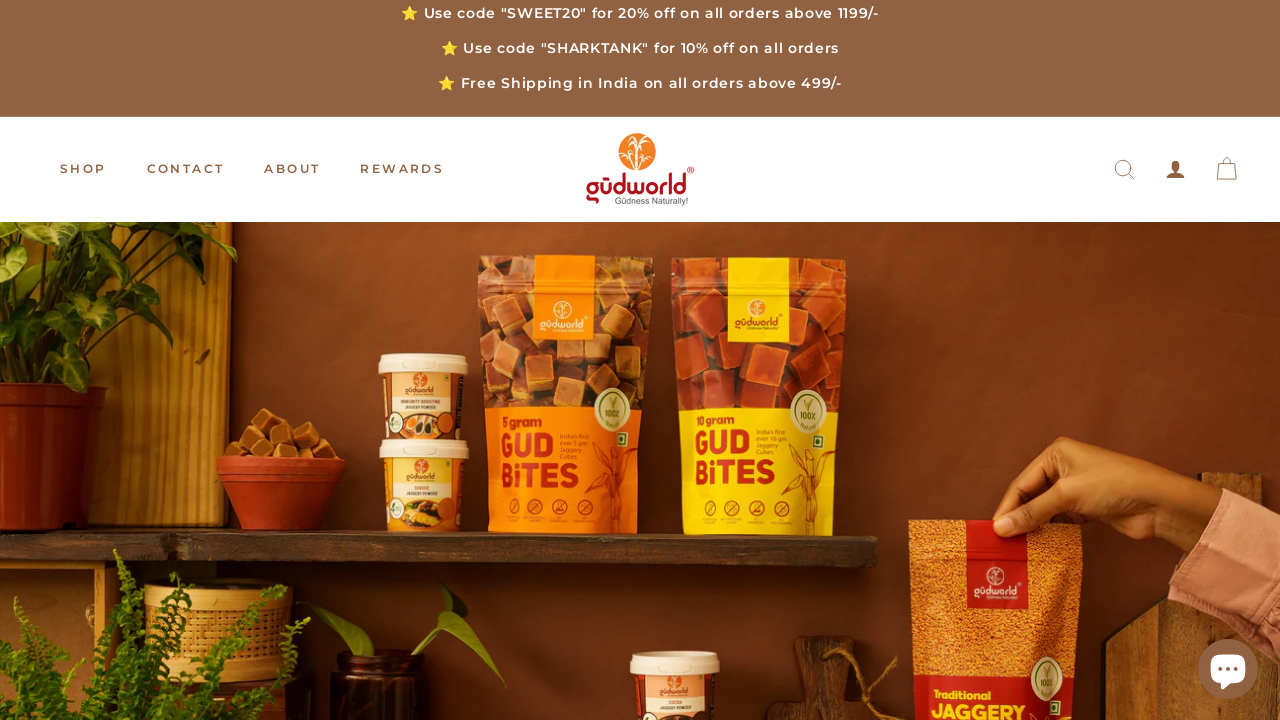

Clicked search icon to open search bar at (1124, 170) on xpath=//*[@id='SiteHeader']/div[1]/div[1]/div/div[3]/div/div[1]/a[1]
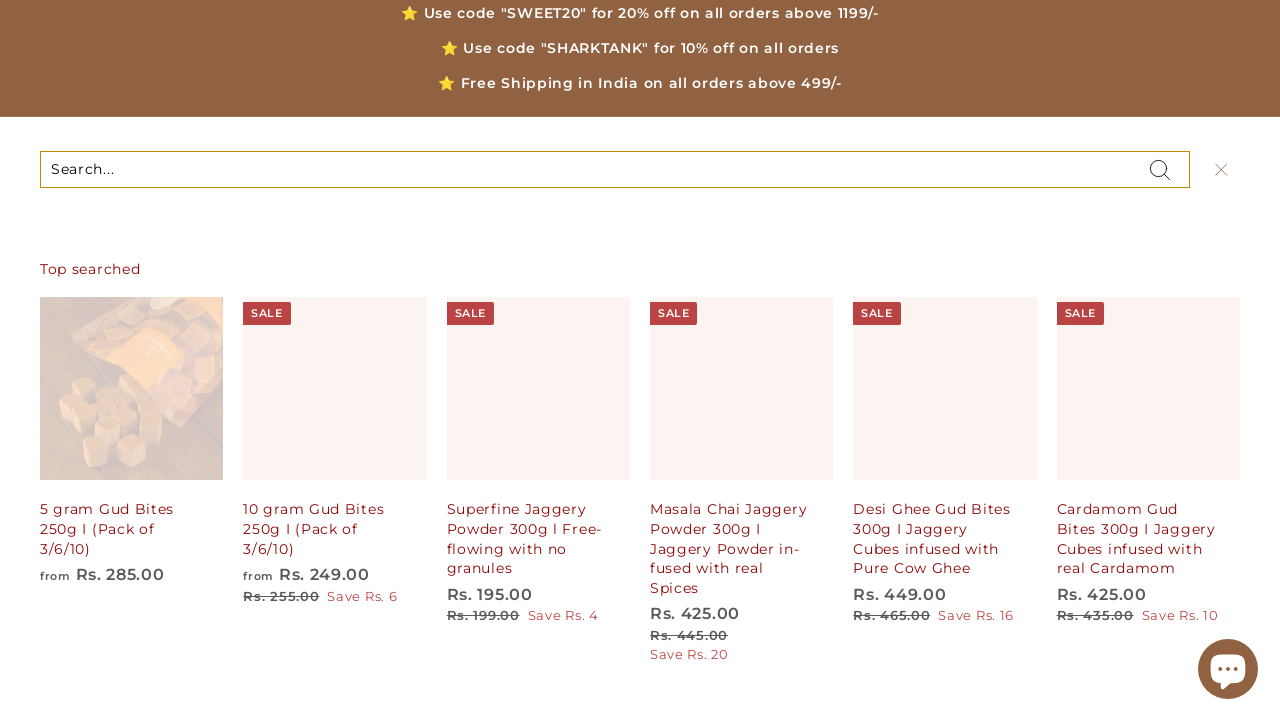

Search bar became visible
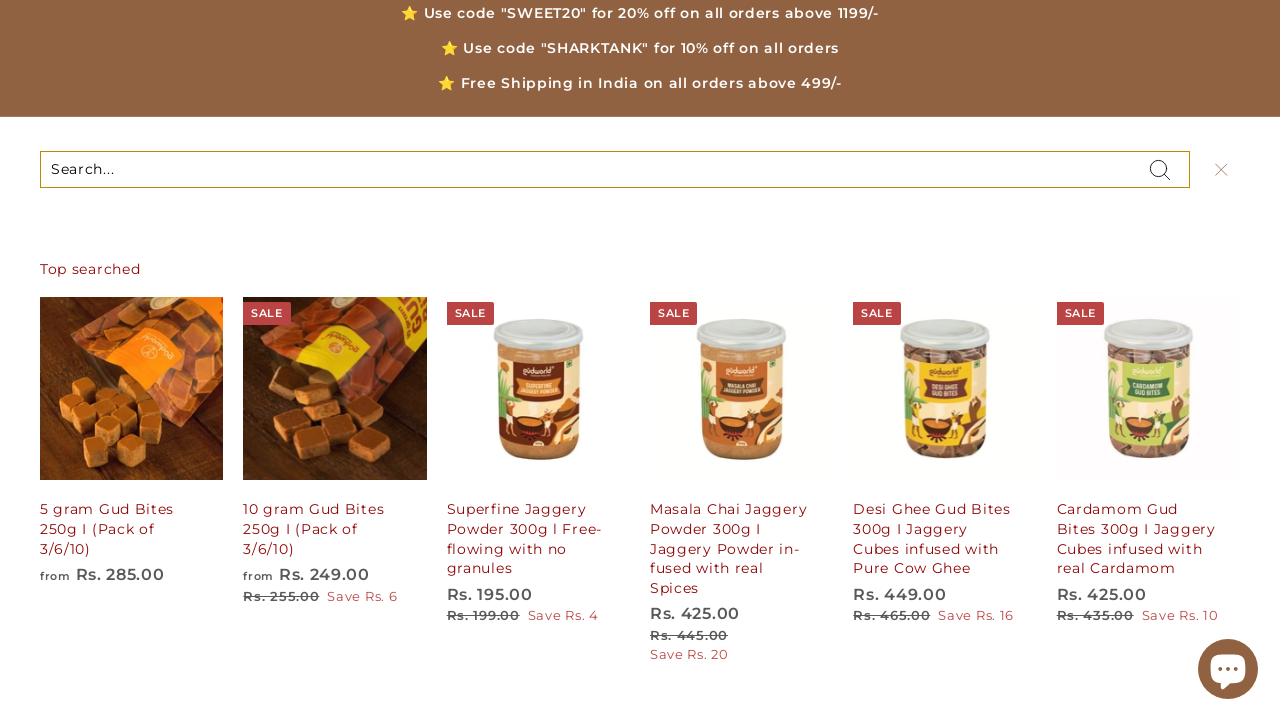

Filled search bar with 'jaggery powder' on xpath=//*[@id='SiteHeader']/div[1]/div[2]/div/div/form/input[3]
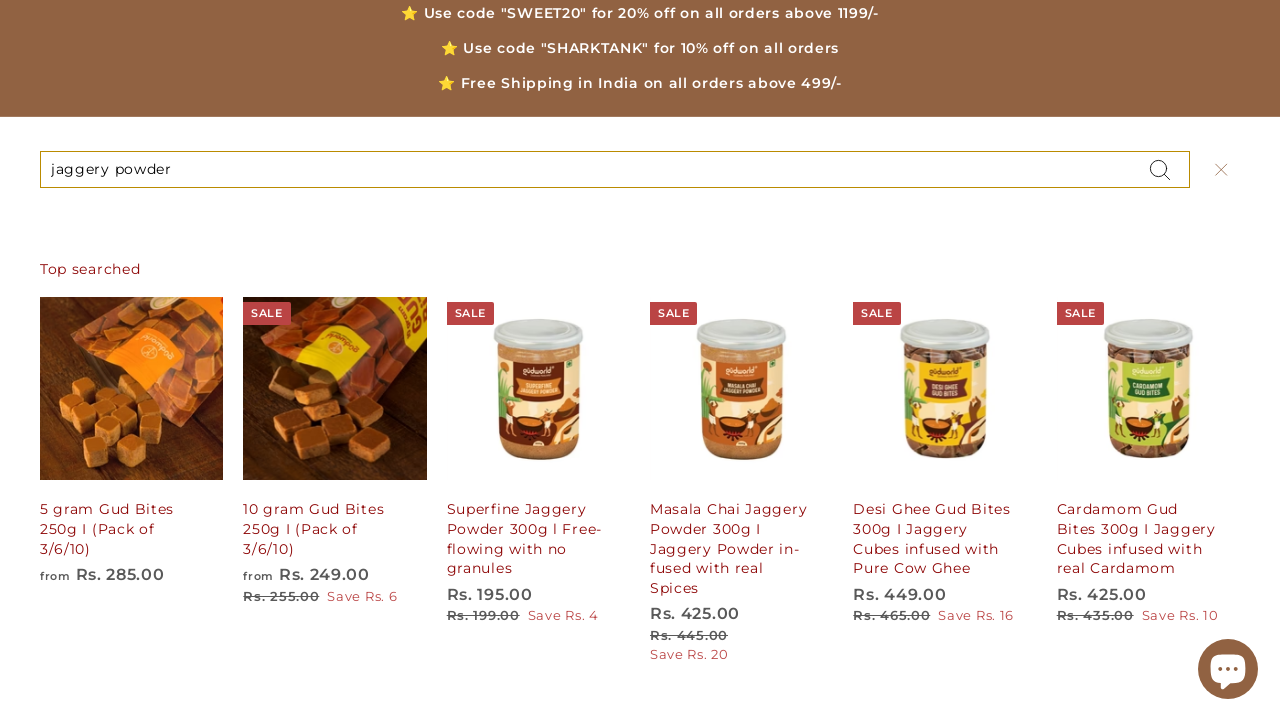

Submitted search form by pressing Enter on xpath=//*[@id='SiteHeader']/div[1]/div[2]/div/div/form/input[3]
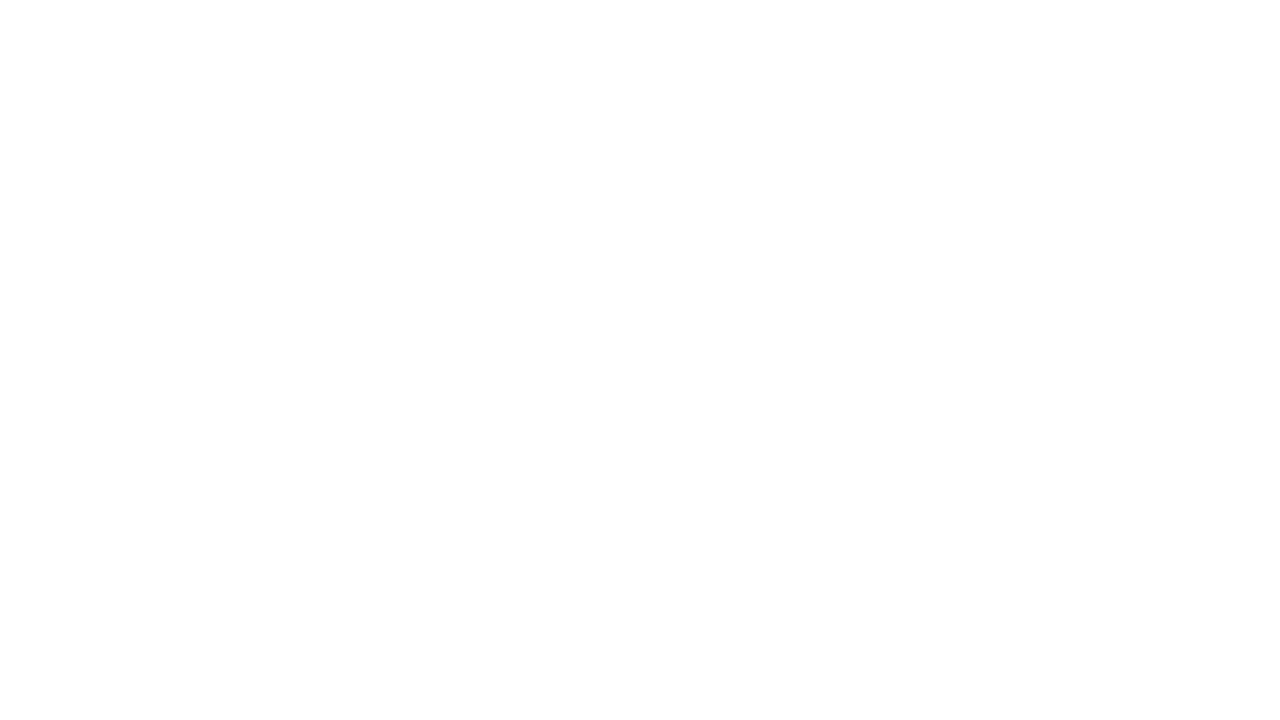

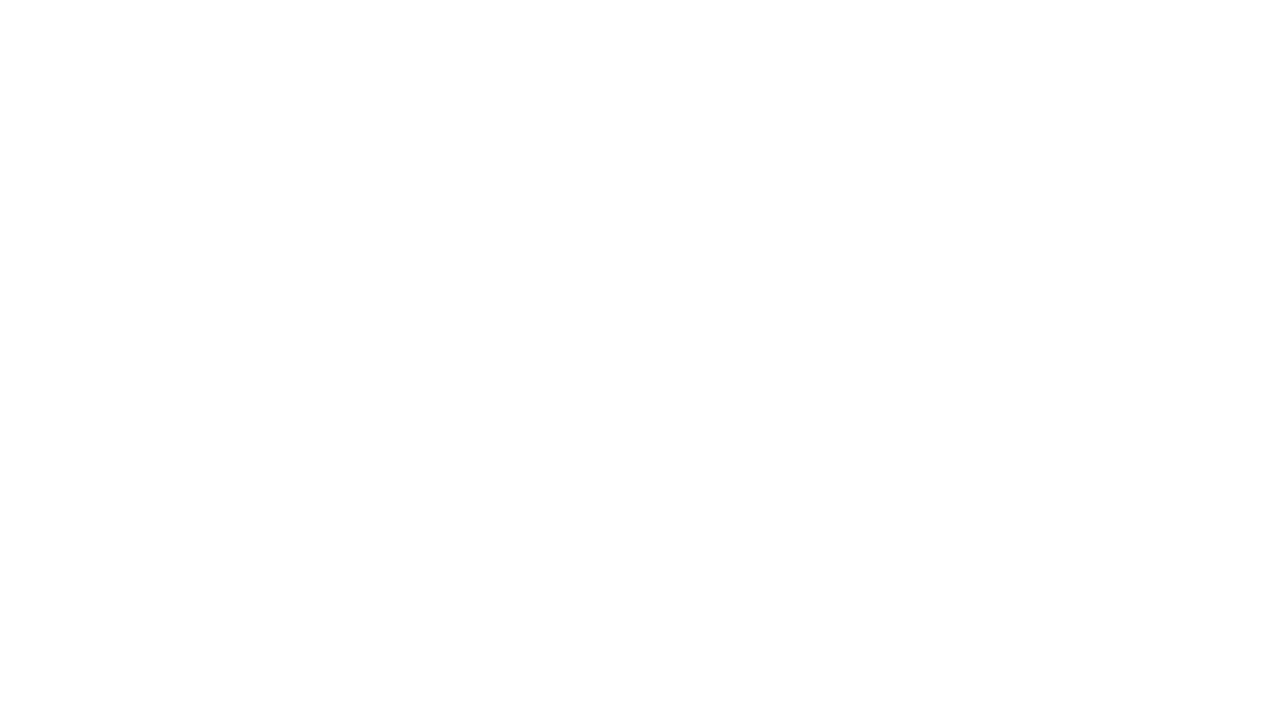